Tests drag and drop functionality by navigating to the drag and drop page and dragging element A onto element B to swap their positions.

Starting URL: https://the-internet.herokuapp.com/

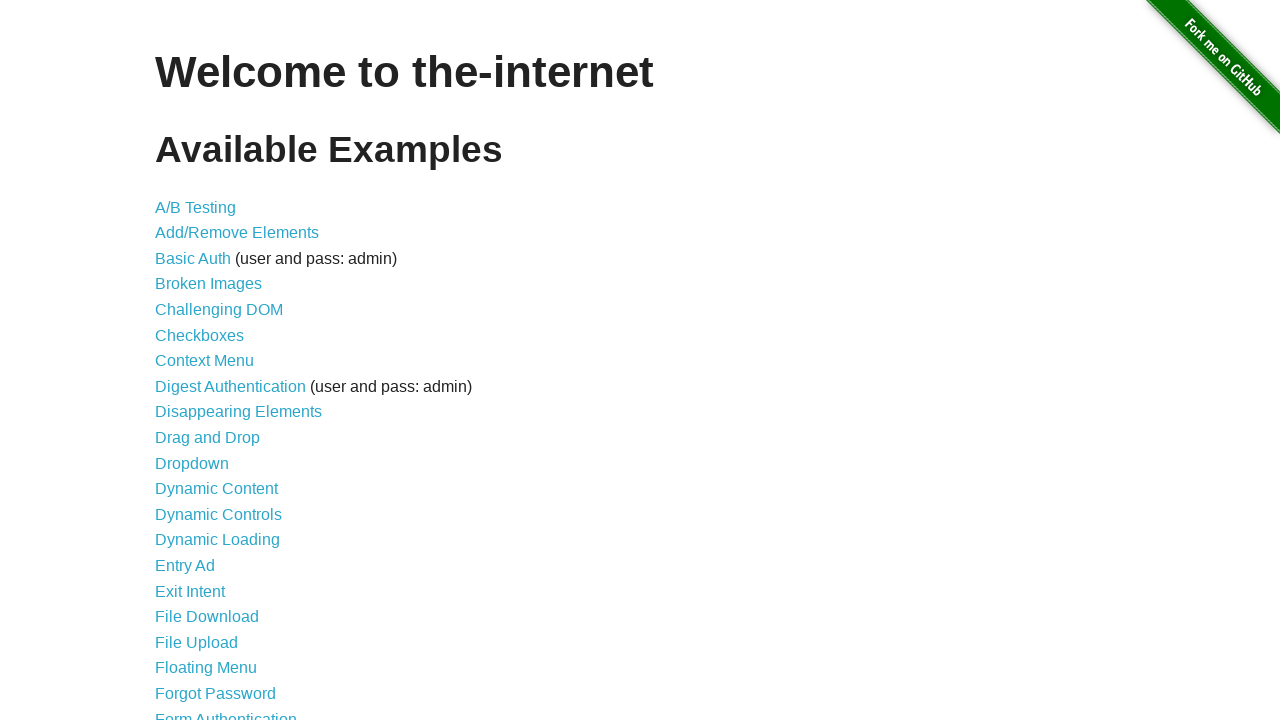

Clicked on Drag and Drop link to navigate to the drag and drop page at (208, 438) on a[href='/drag_and_drop']
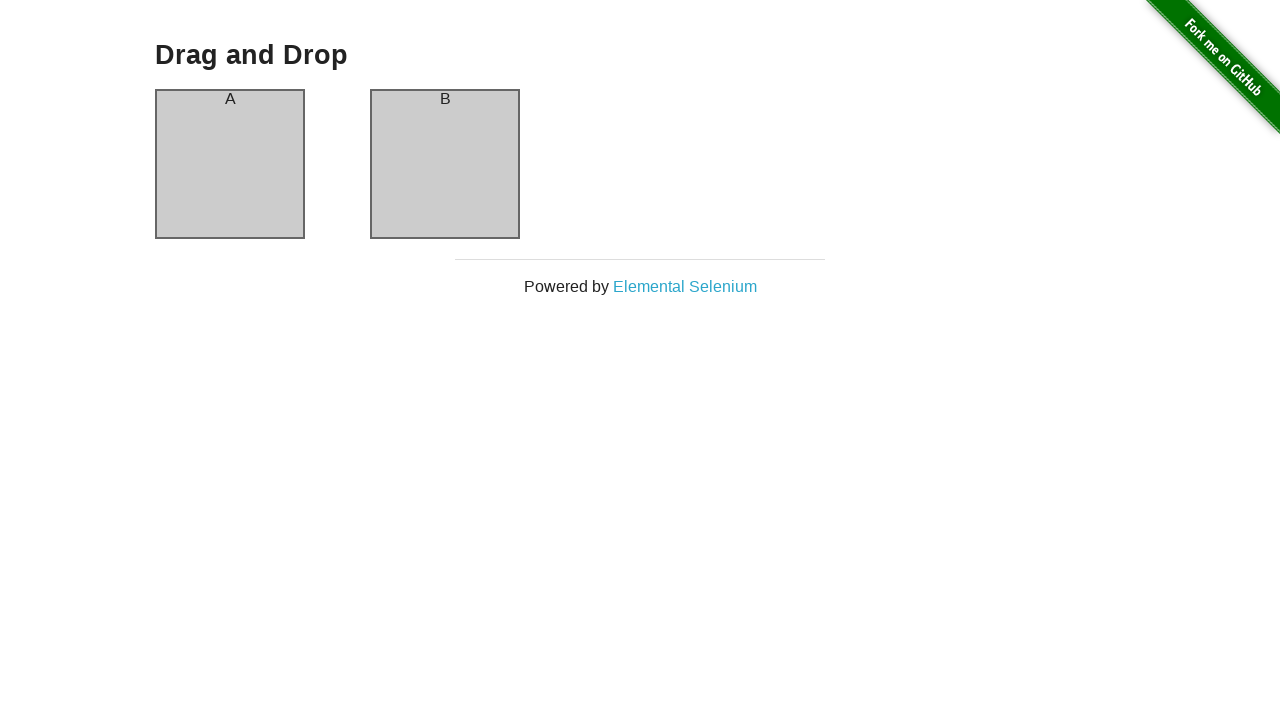

Drag and drop elements loaded and became visible
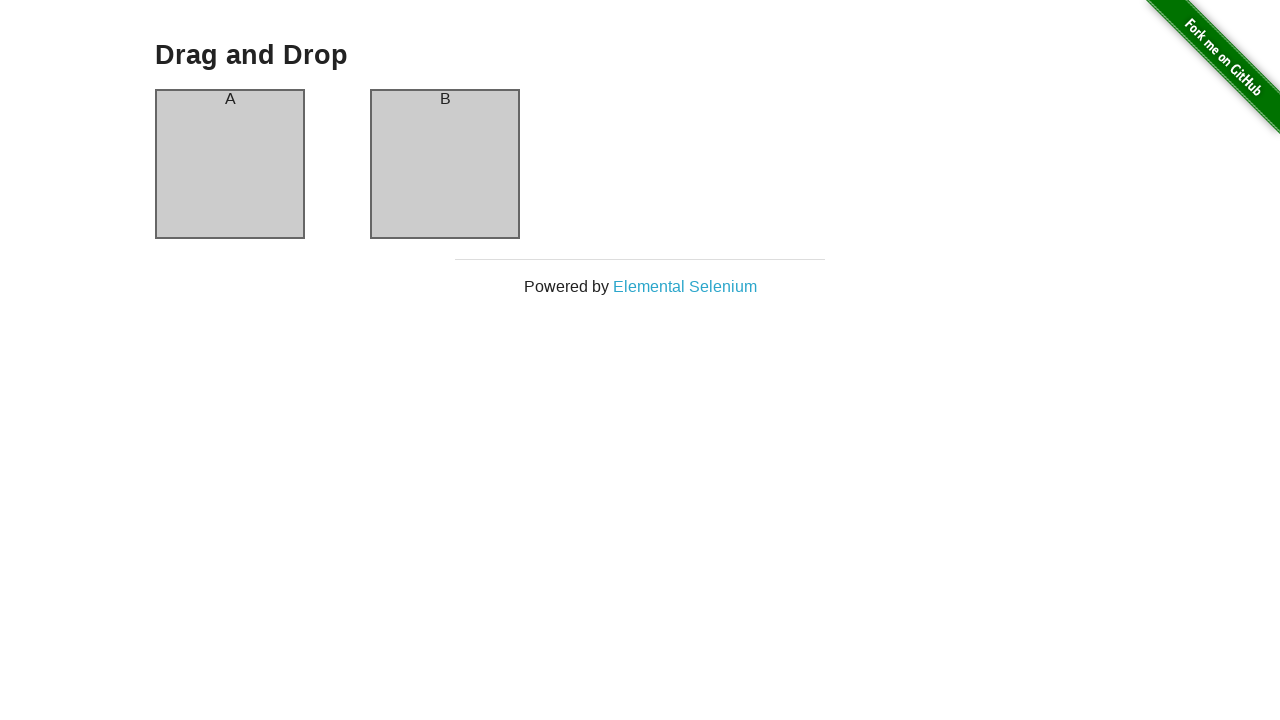

Dragged element A onto element B to swap their positions at (445, 164)
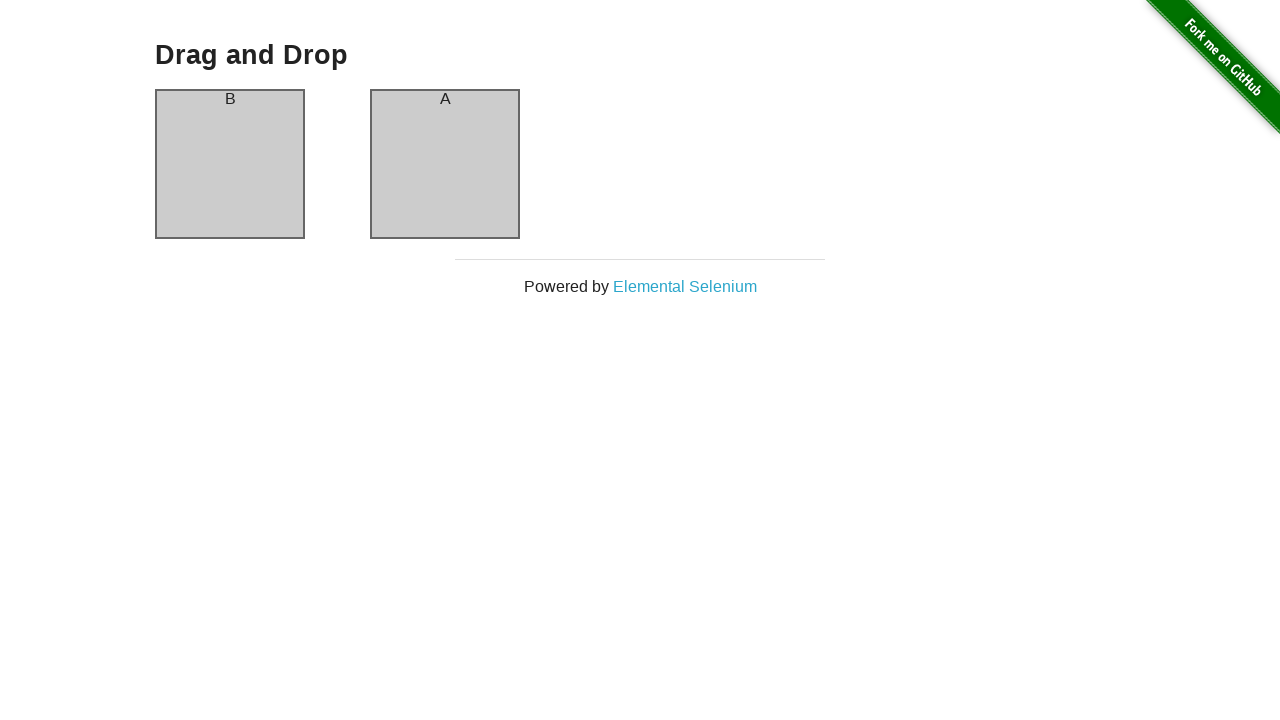

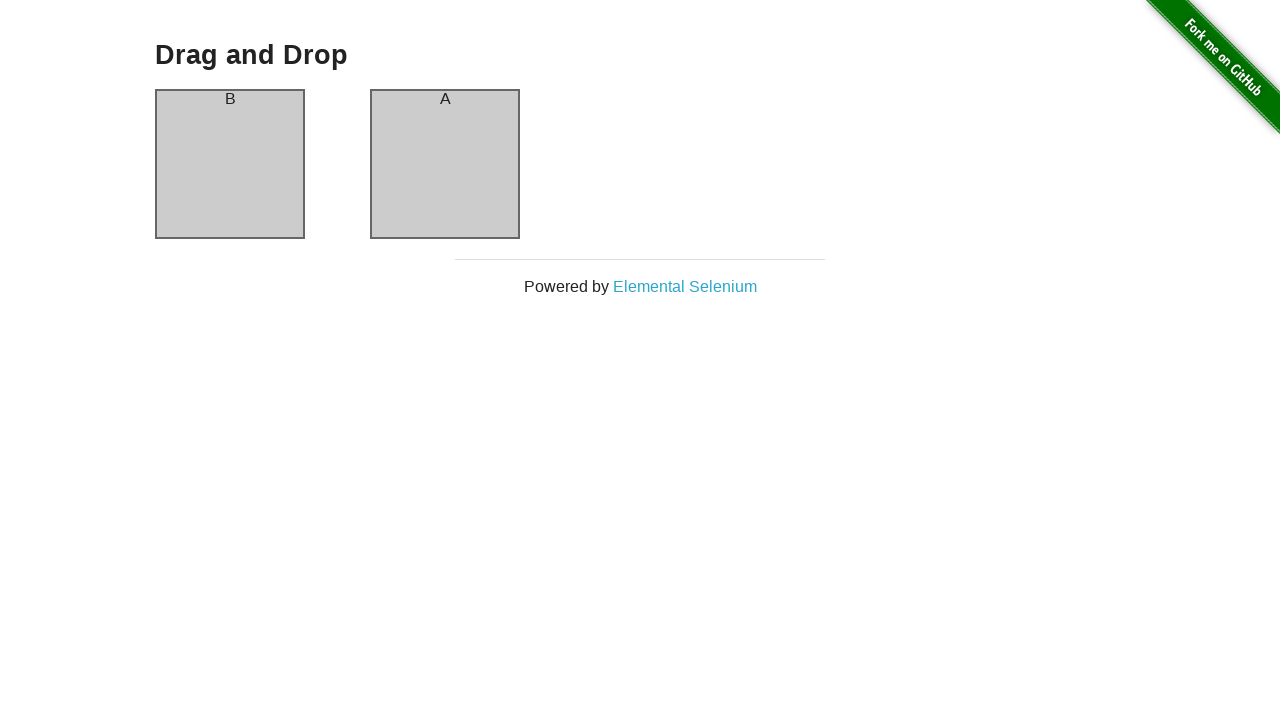